Tests a booking system by waiting for a price condition, clicking book button, solving a math problem, and submitting the answer

Starting URL: https://suninjuly.github.io/explicit_wait2.html

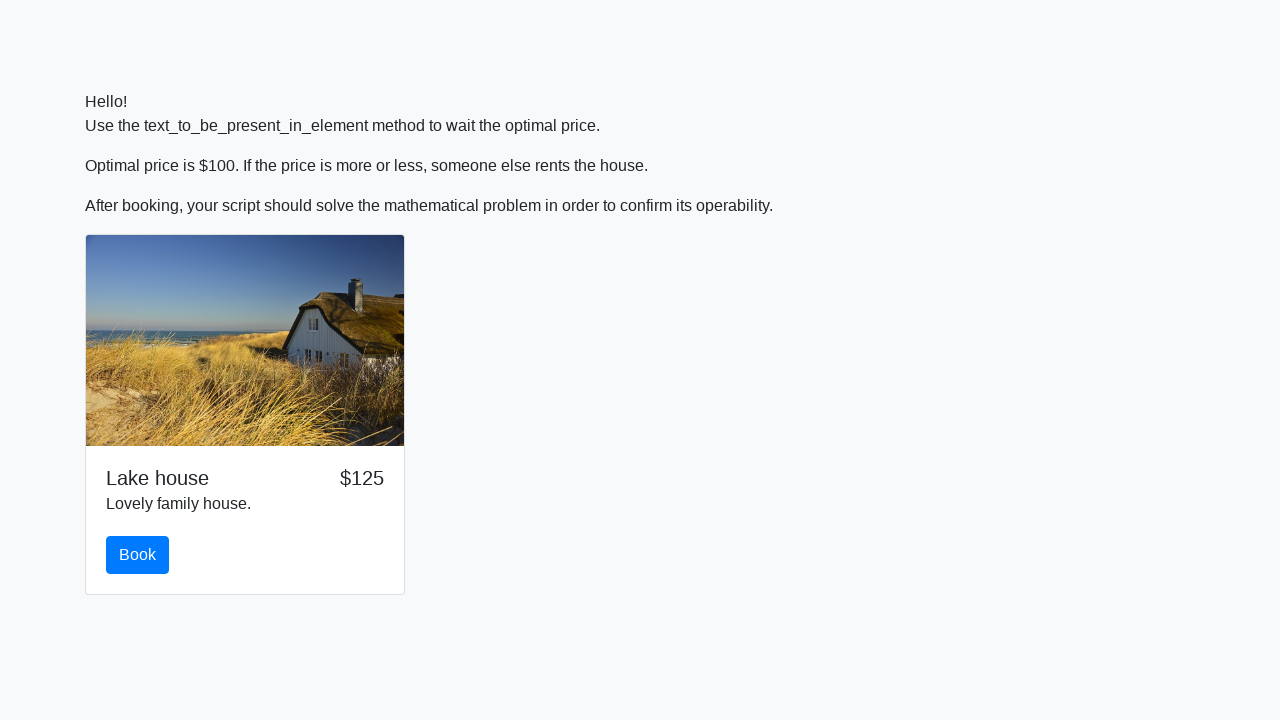

Waited for price to reach $100
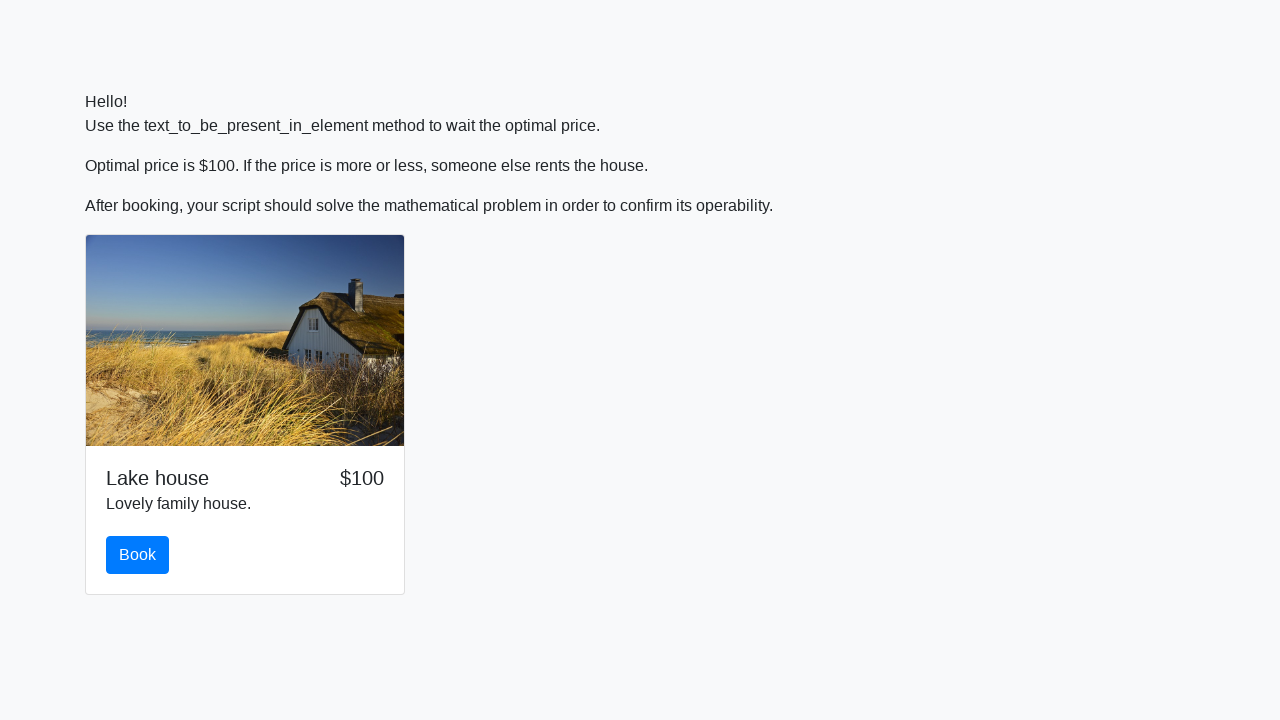

Located book button
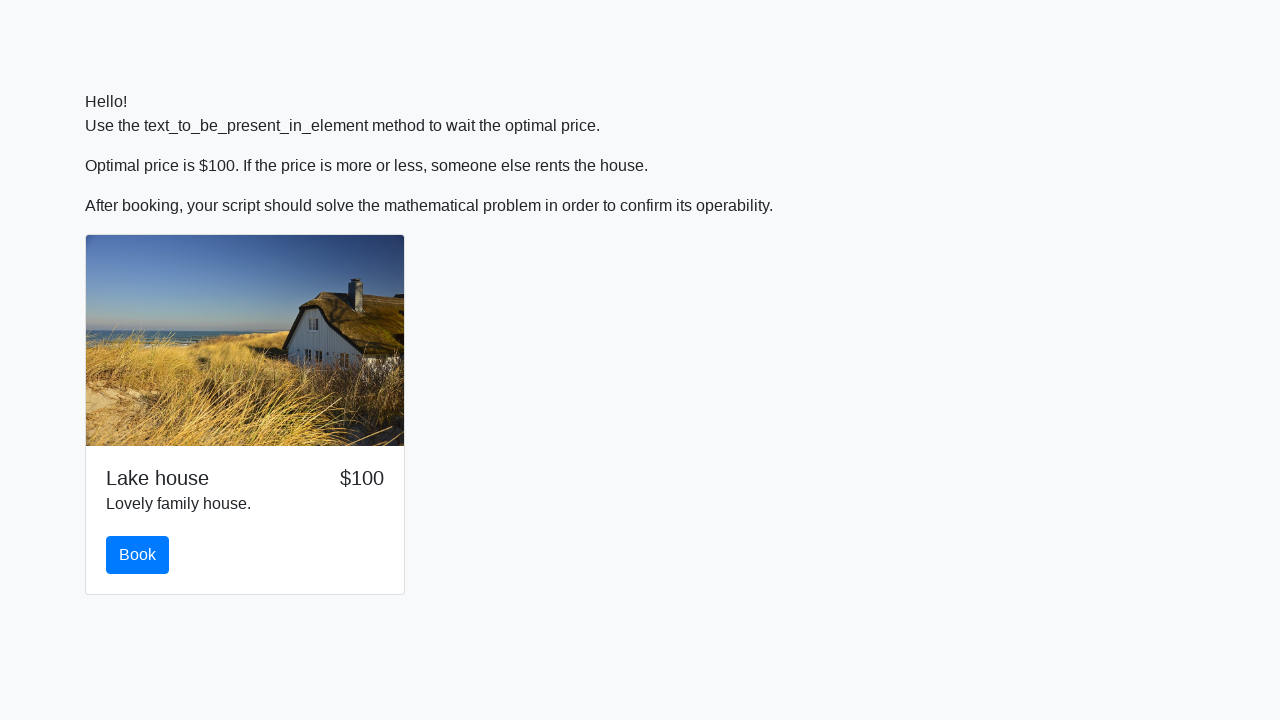

Clicked book button at (138, 555) on #book
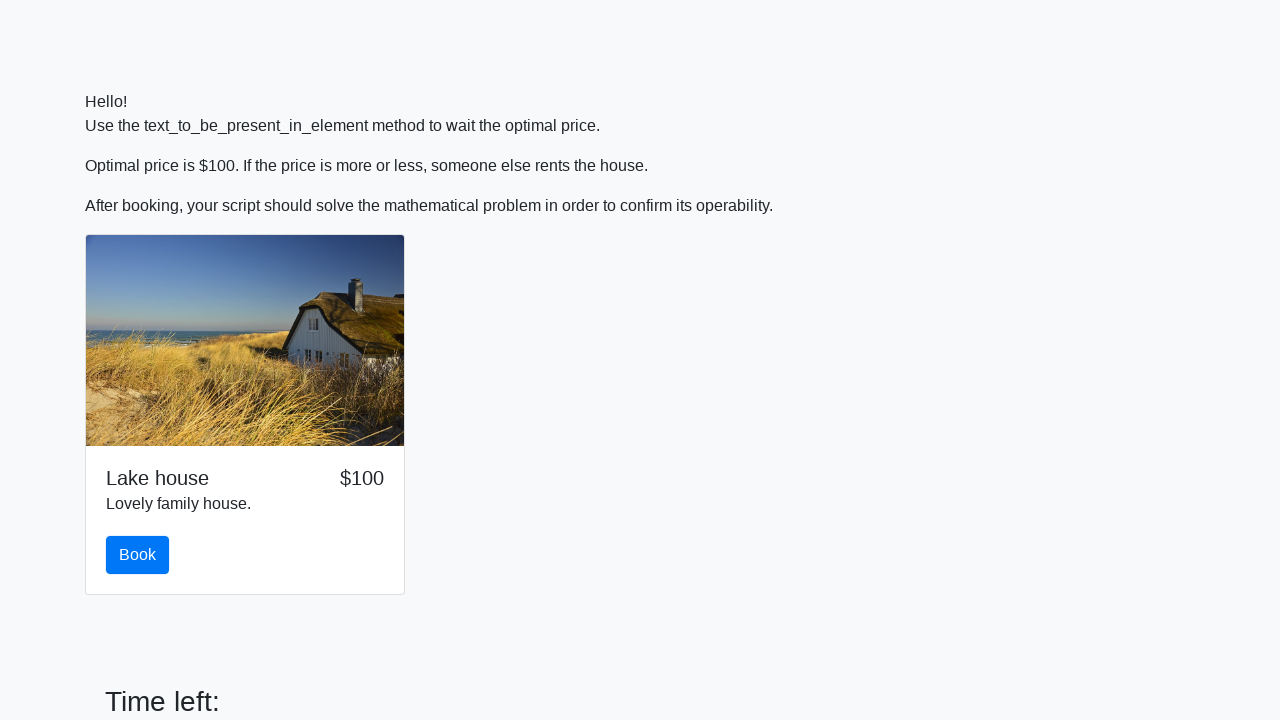

Located solve button
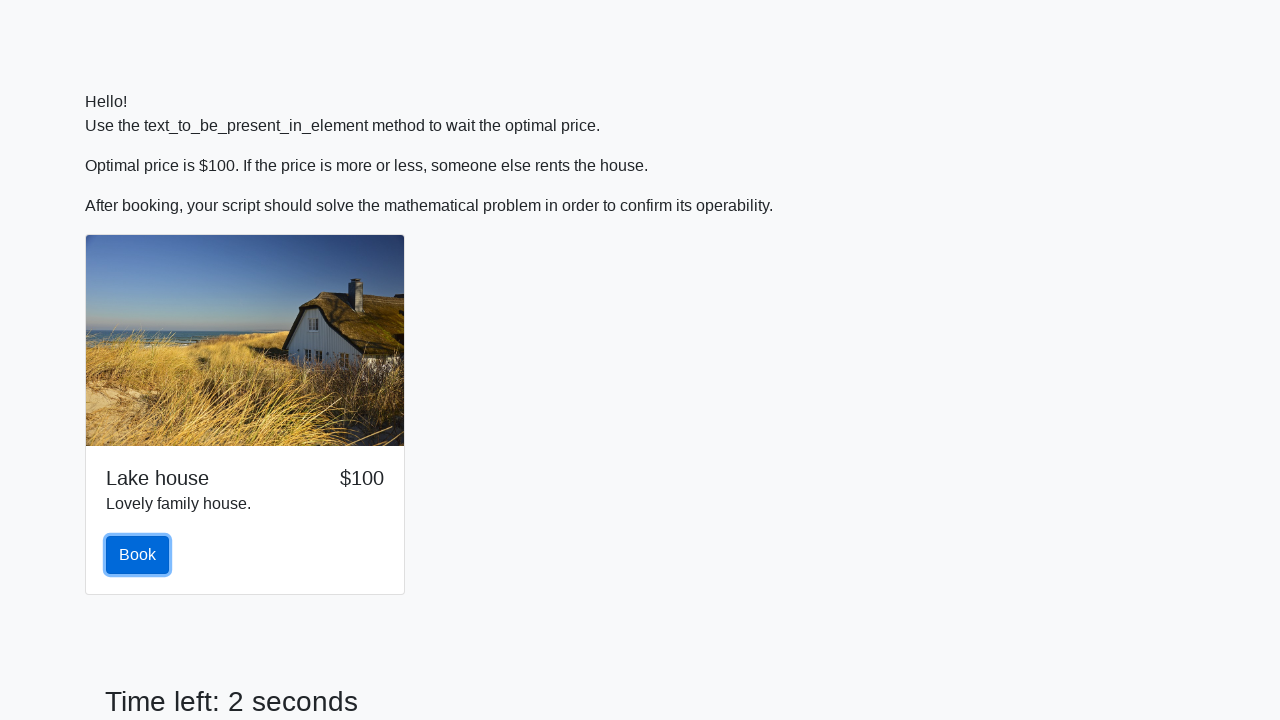

Scrolled solve button into view
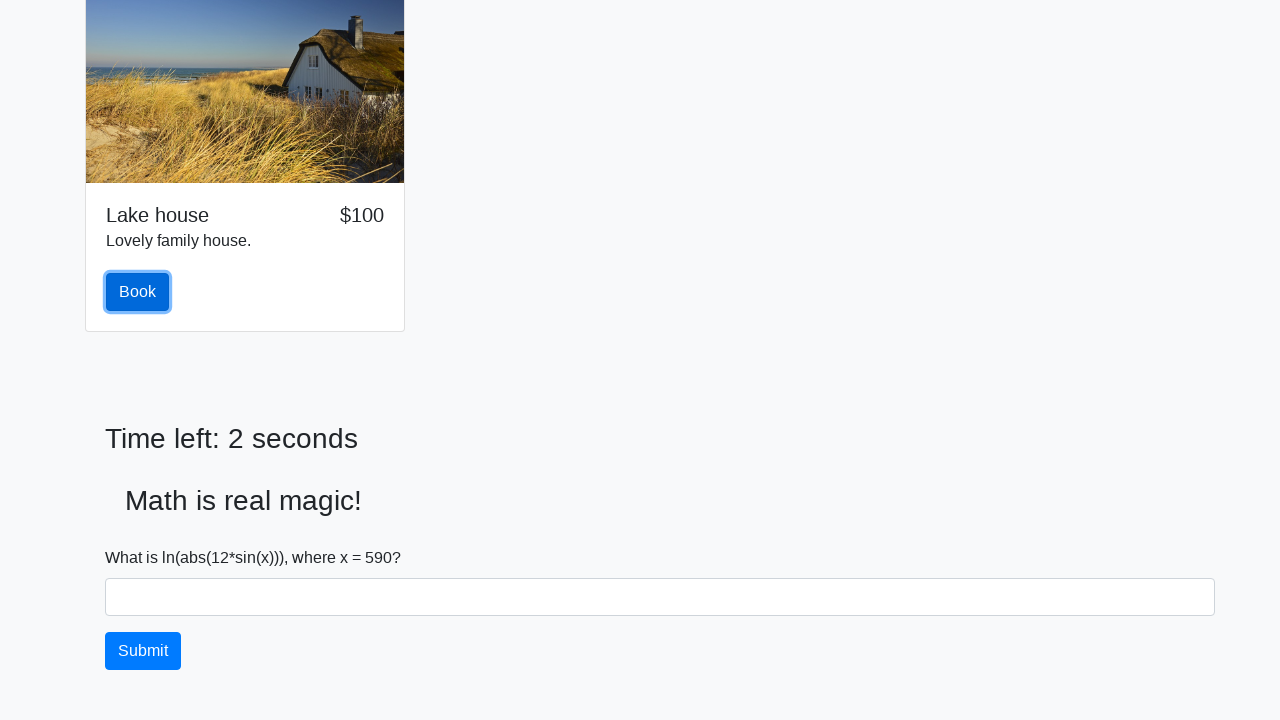

Located input value element
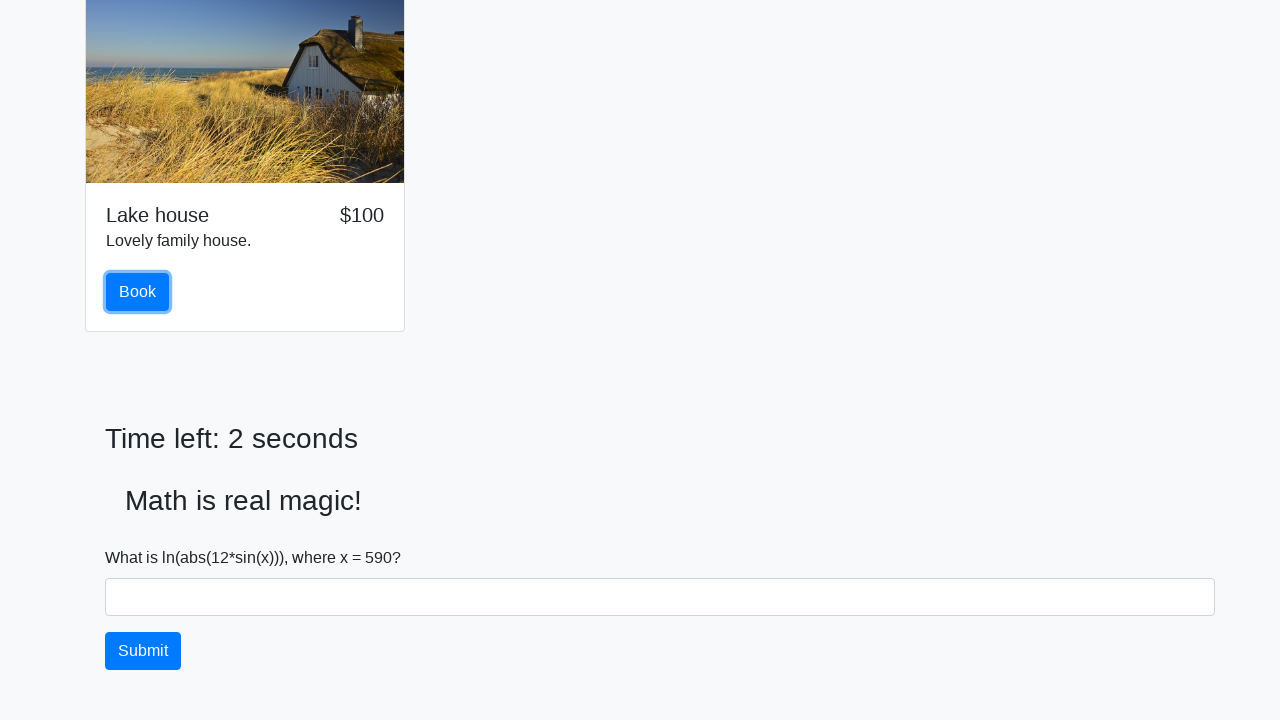

Retrieved math problem value: 590
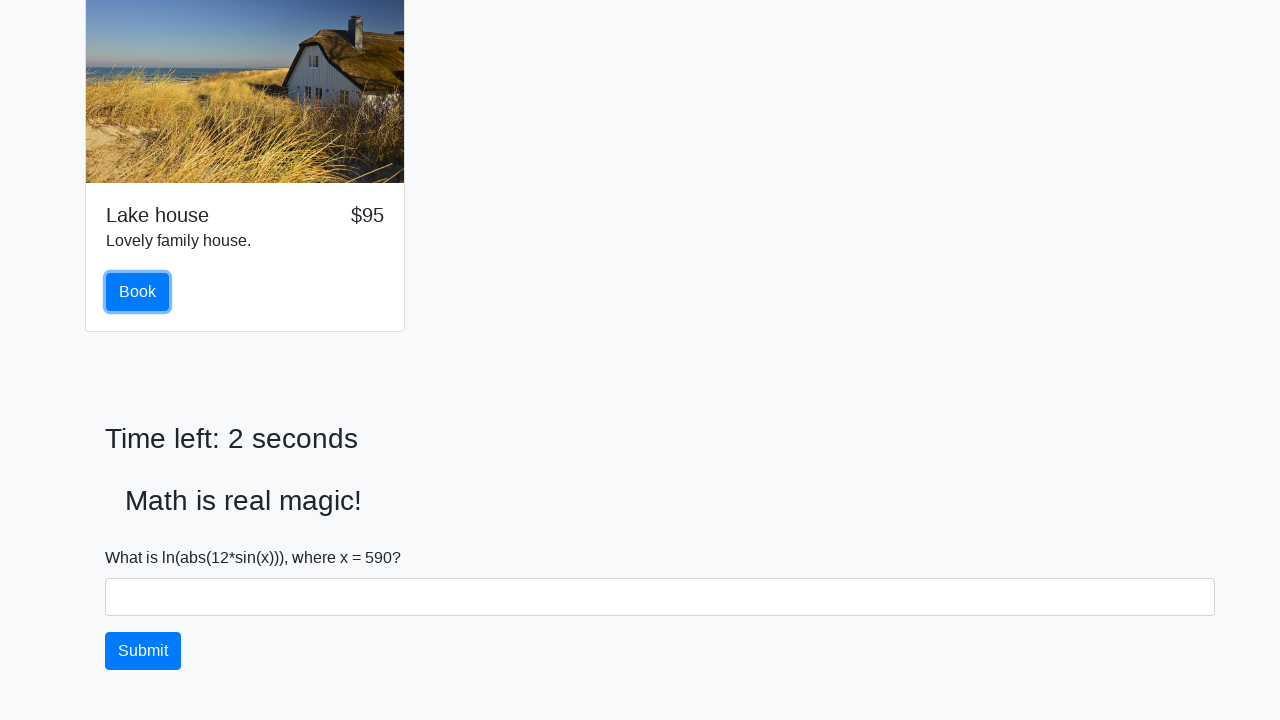

Calculated answer: 1.941148138211356
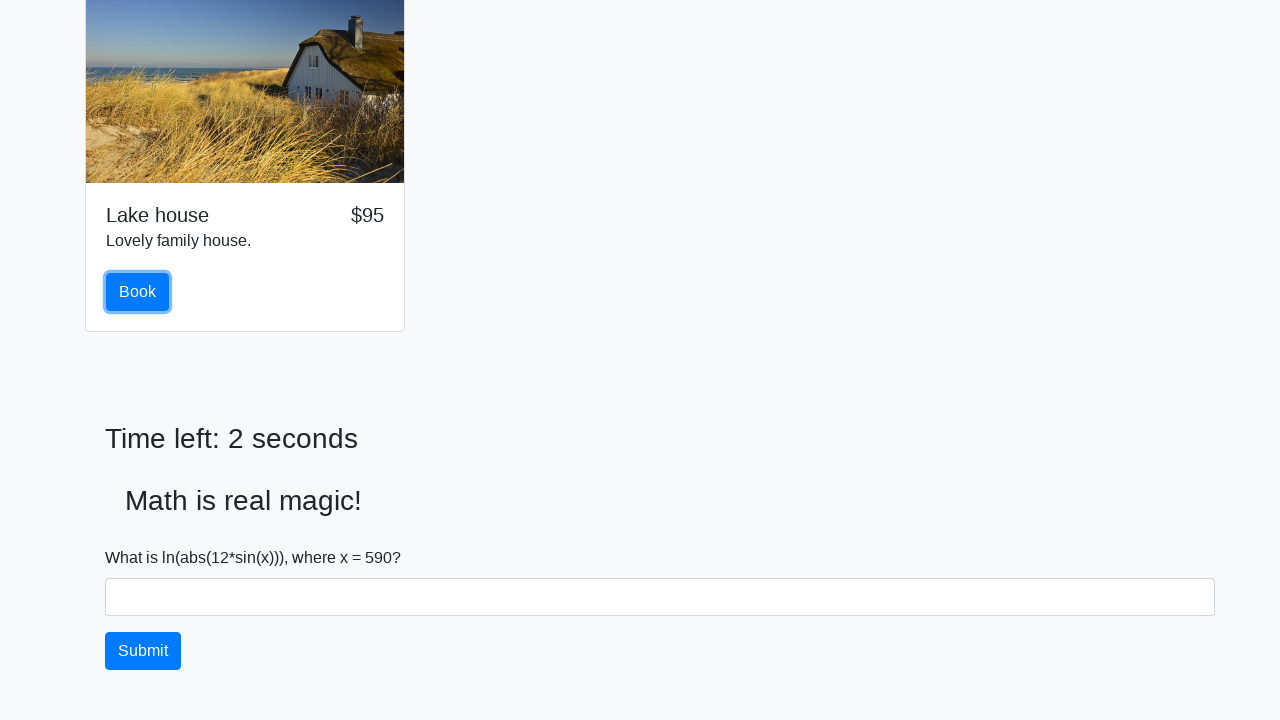

Filled answer field with calculated value on #answer
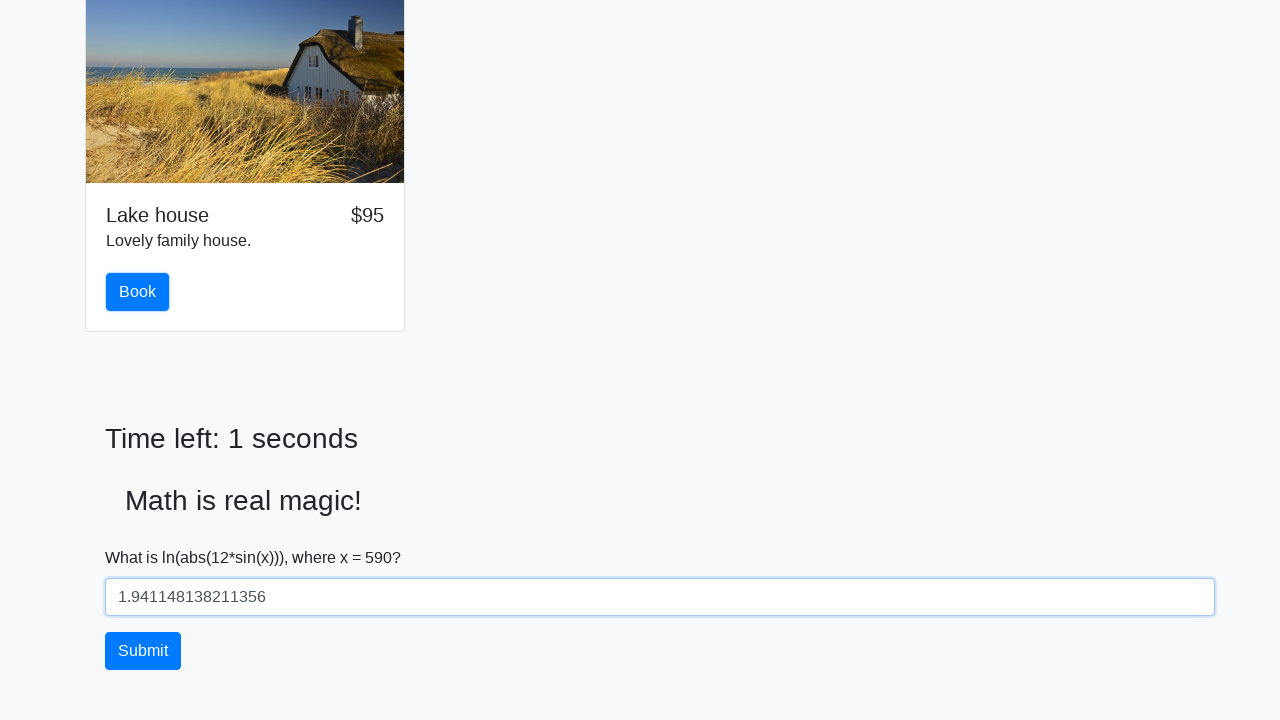

Clicked solve button to submit answer at (143, 651) on #solve
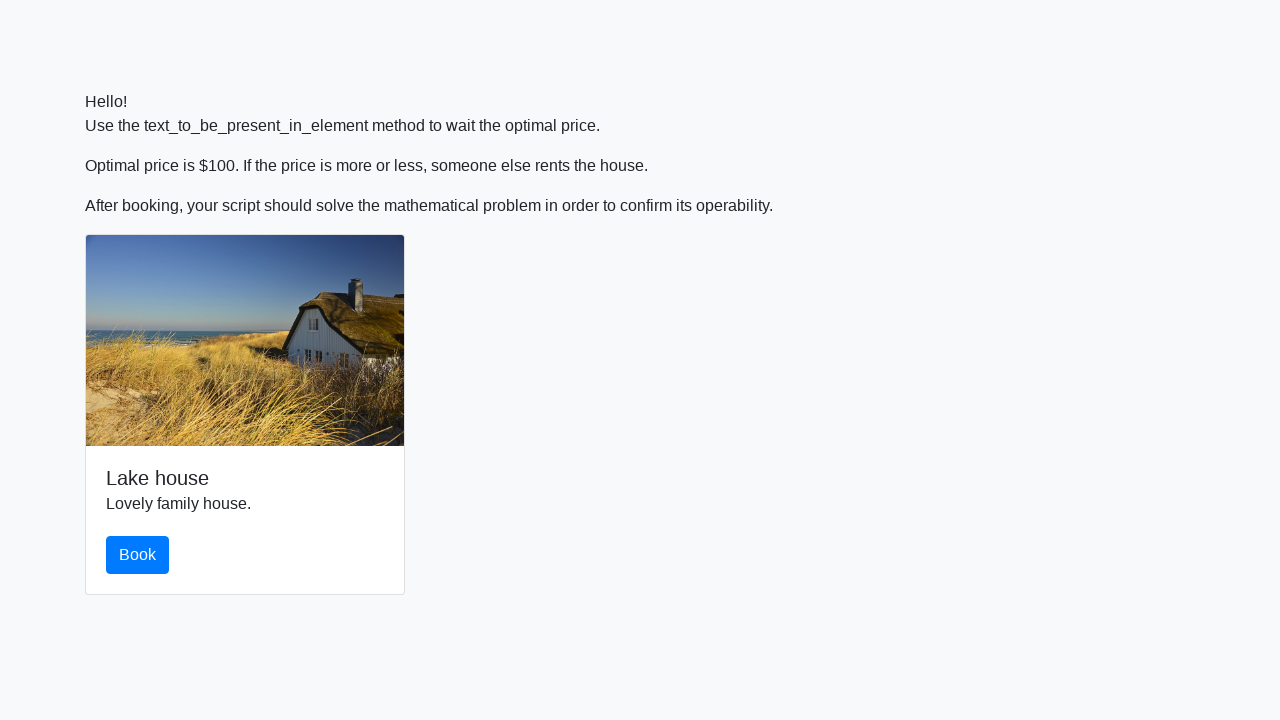

Waited 500ms for alert to appear
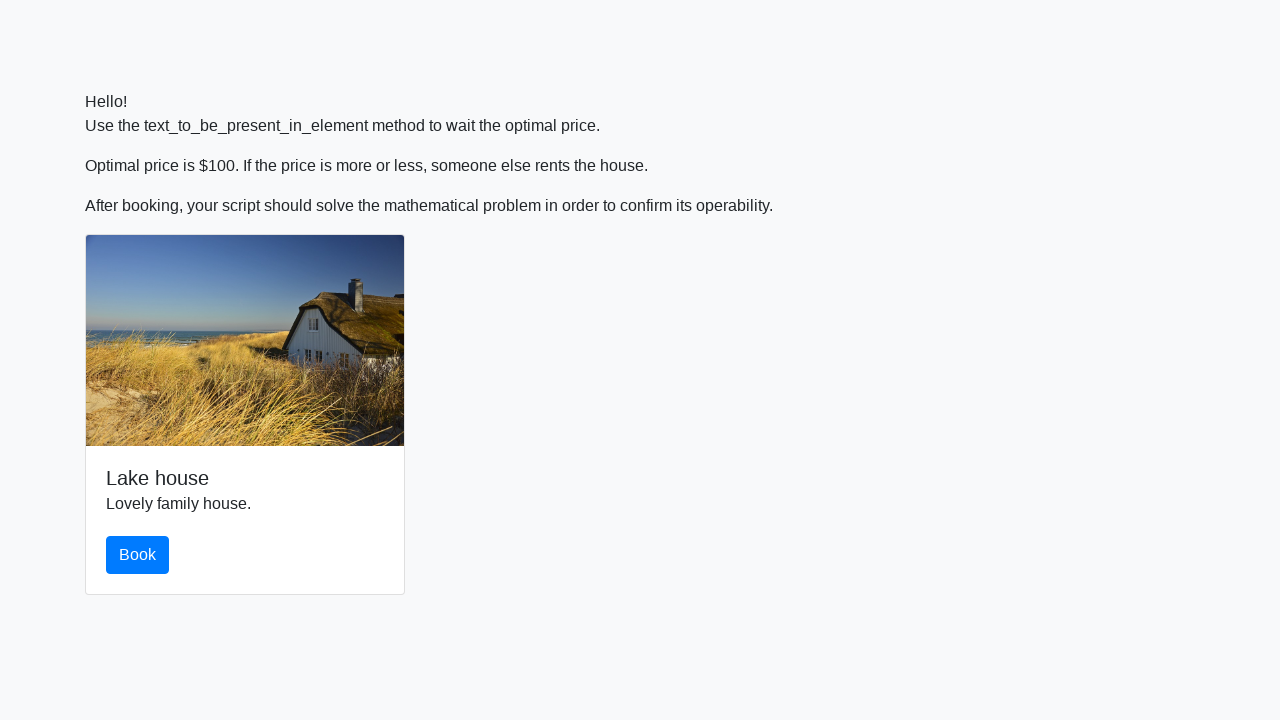

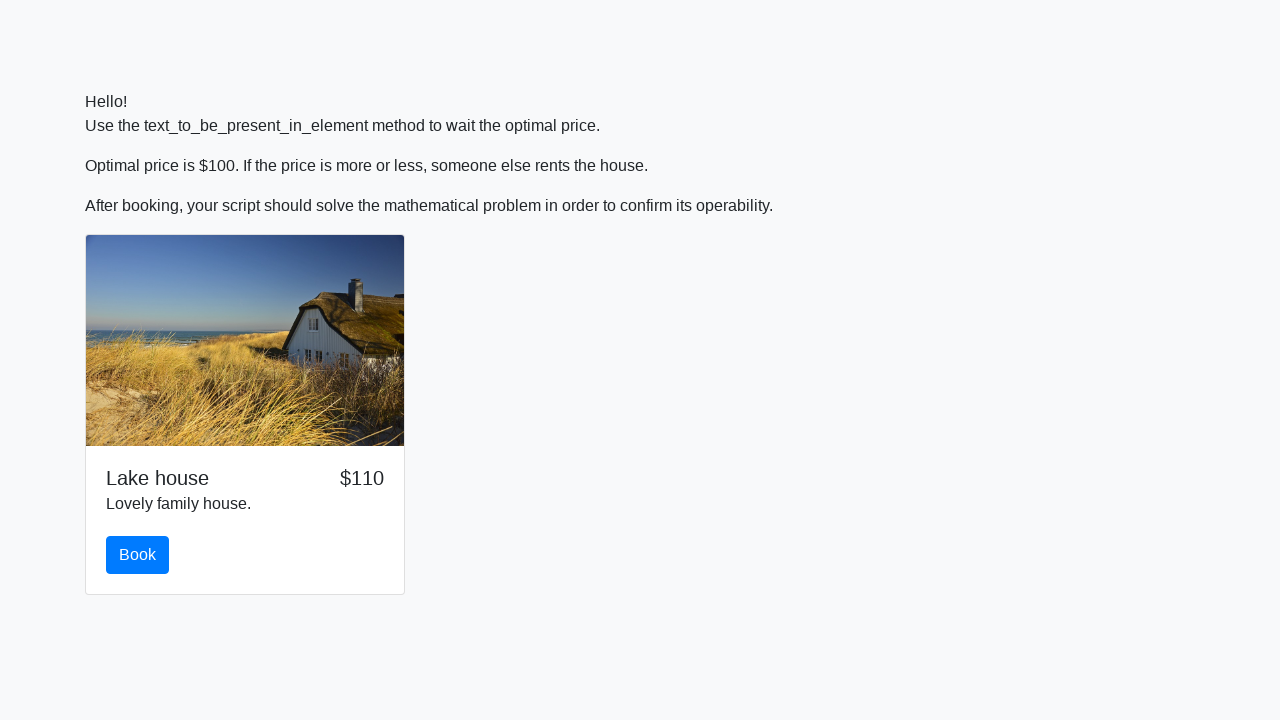